Tests drag and drop functionality on jQueryUI demo page by dragging a draggable element onto a droppable target within an iframe

Starting URL: https://jqueryui.com/droppable

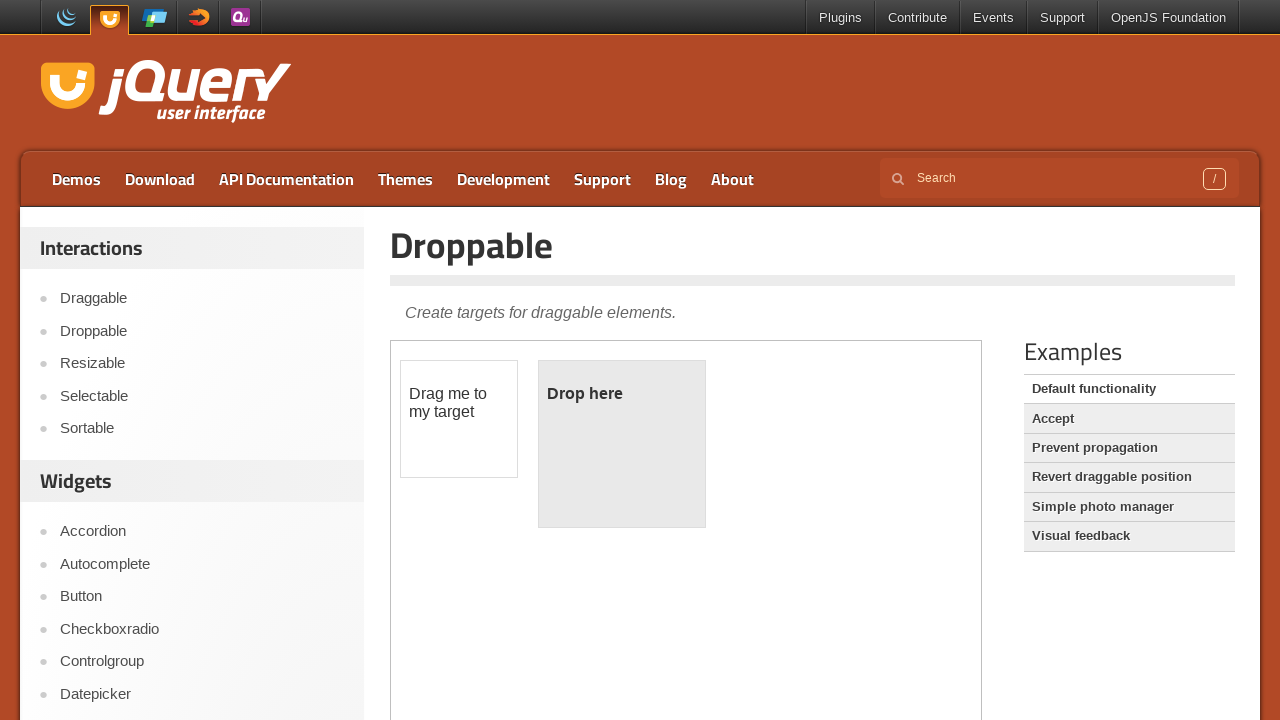

Located the iframe containing drag and drop demo
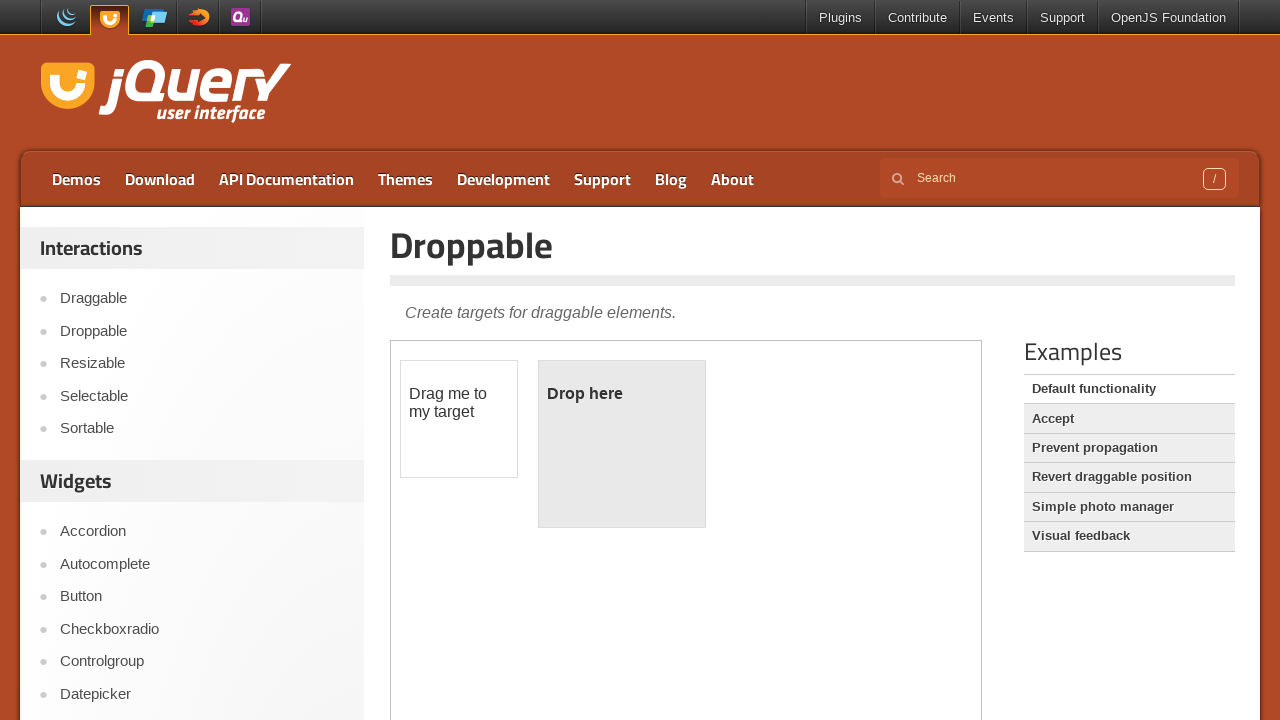

Located draggable element with id 'draggable'
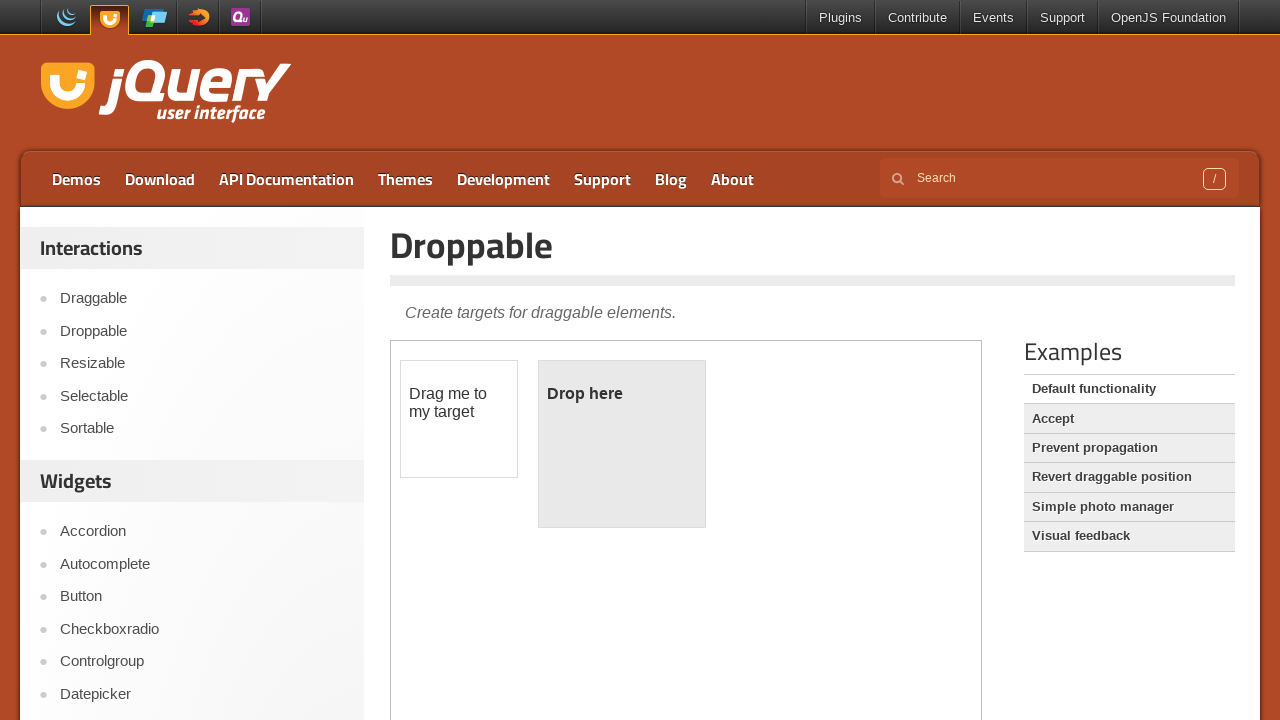

Located droppable target element with id 'droppable'
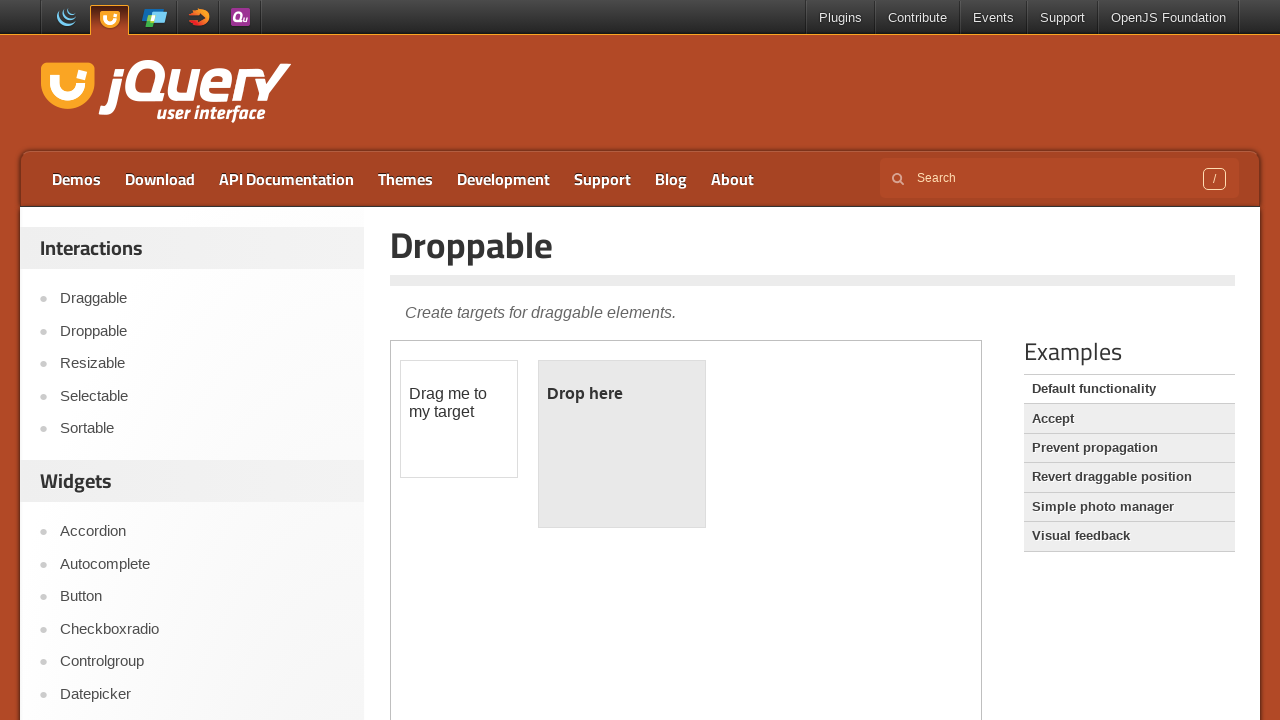

Dragged draggable element onto droppable target at (622, 444)
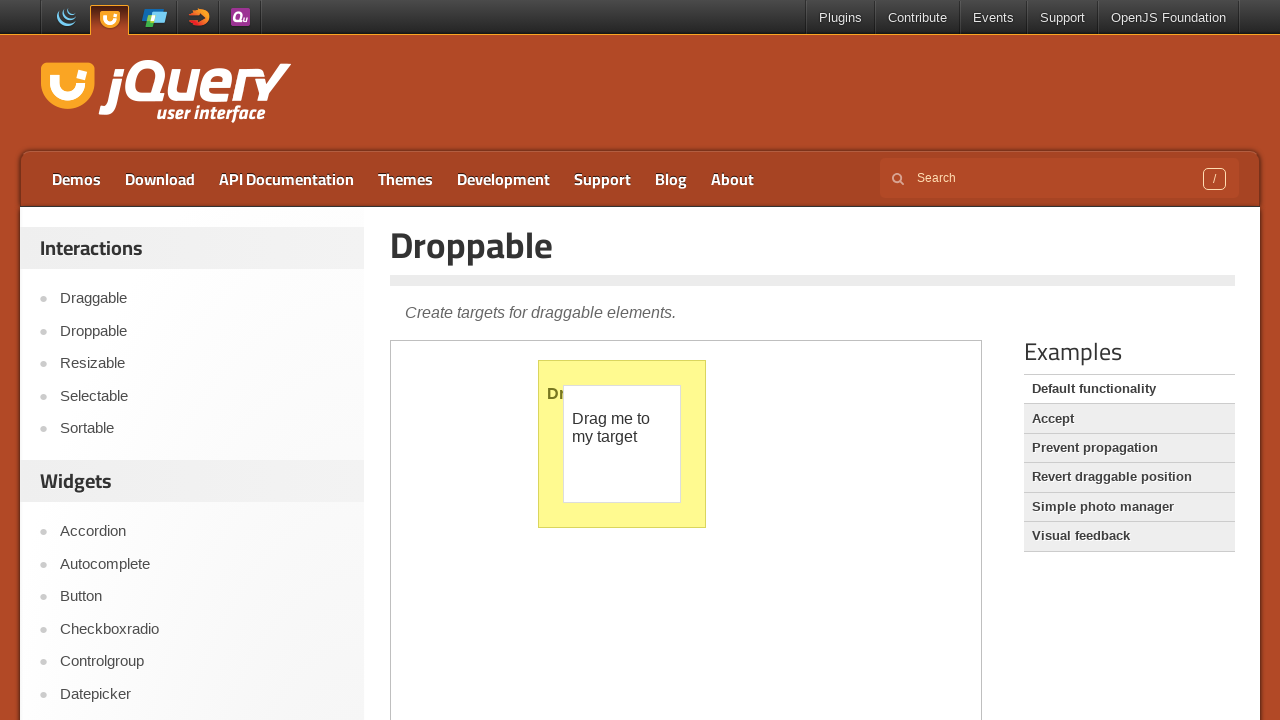

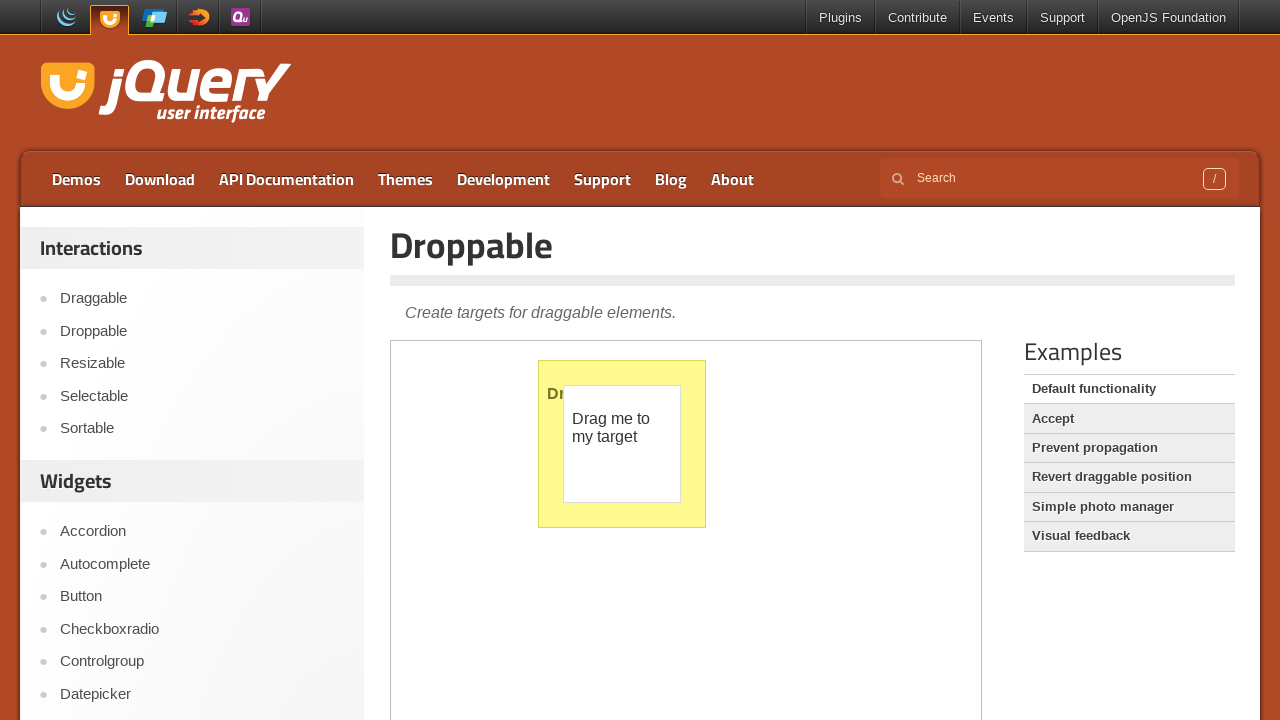